Tests image properties by finding all images on the page and retrieving their attributes

Starting URL: https://demoqa.com/broken

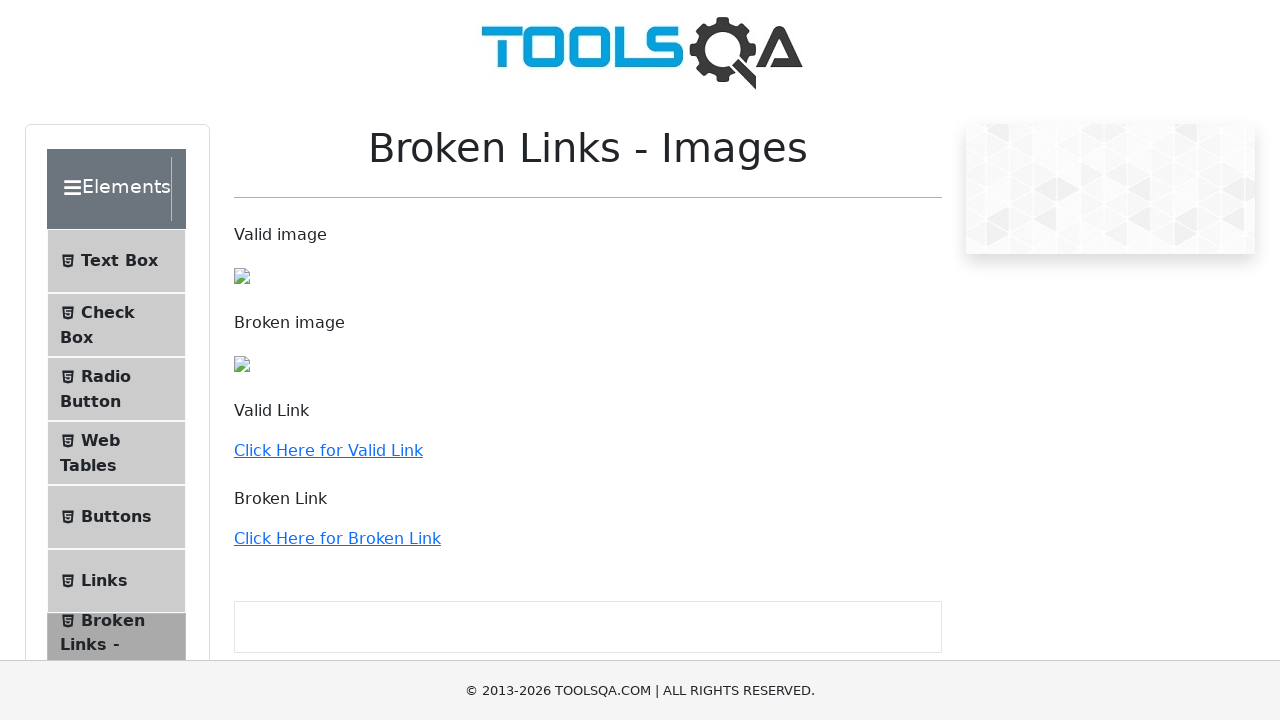

Navigated to https://demoqa.com/broken
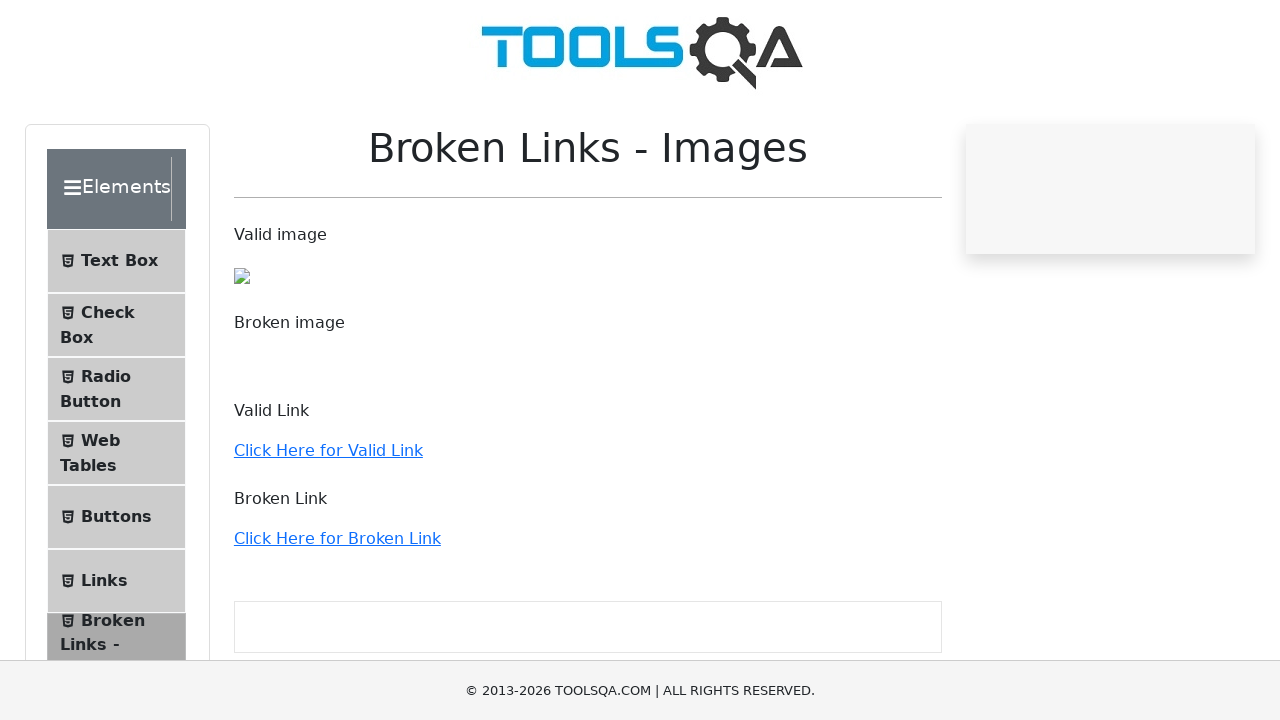

Located all img elements on the page
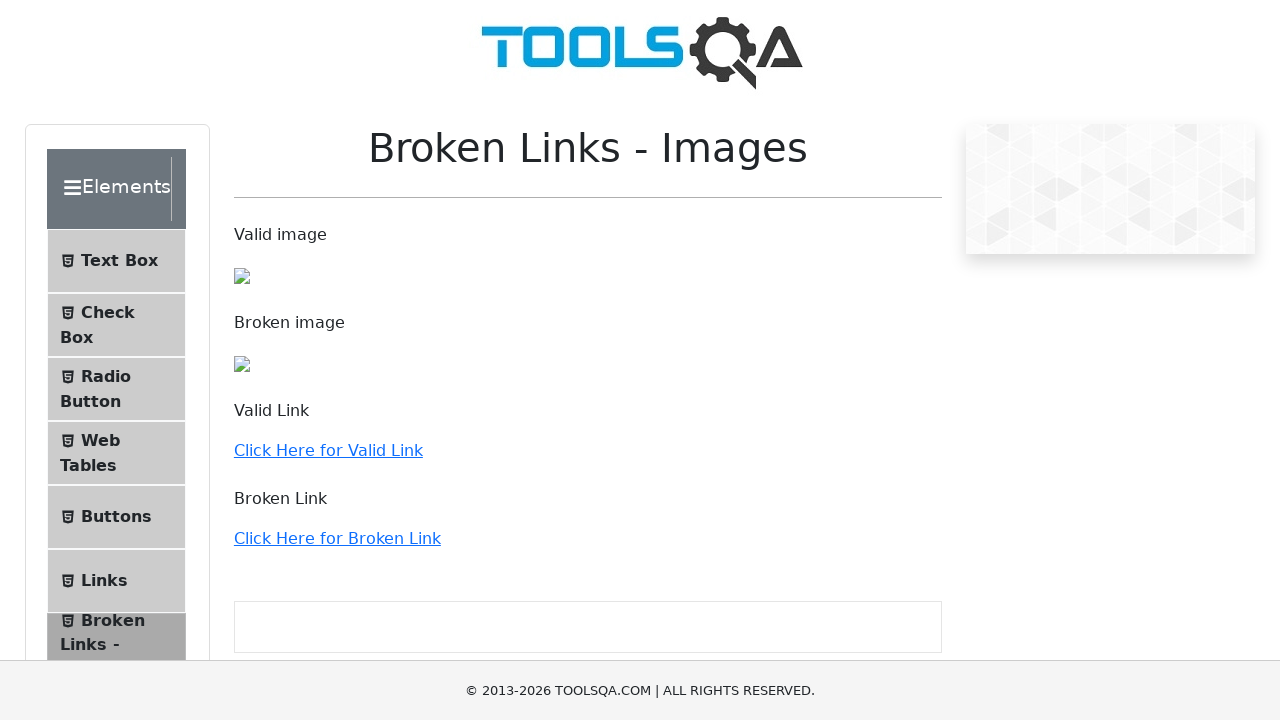

Found 3 images on the page
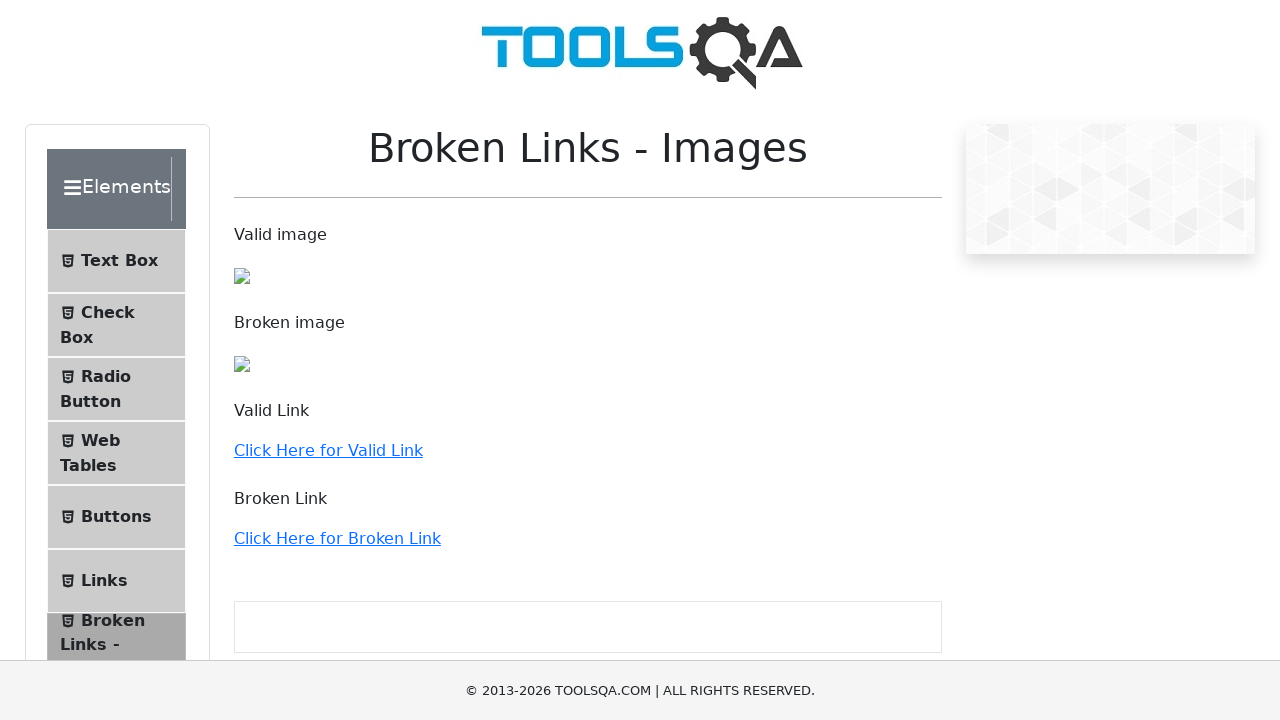

Selected image 1 of 3
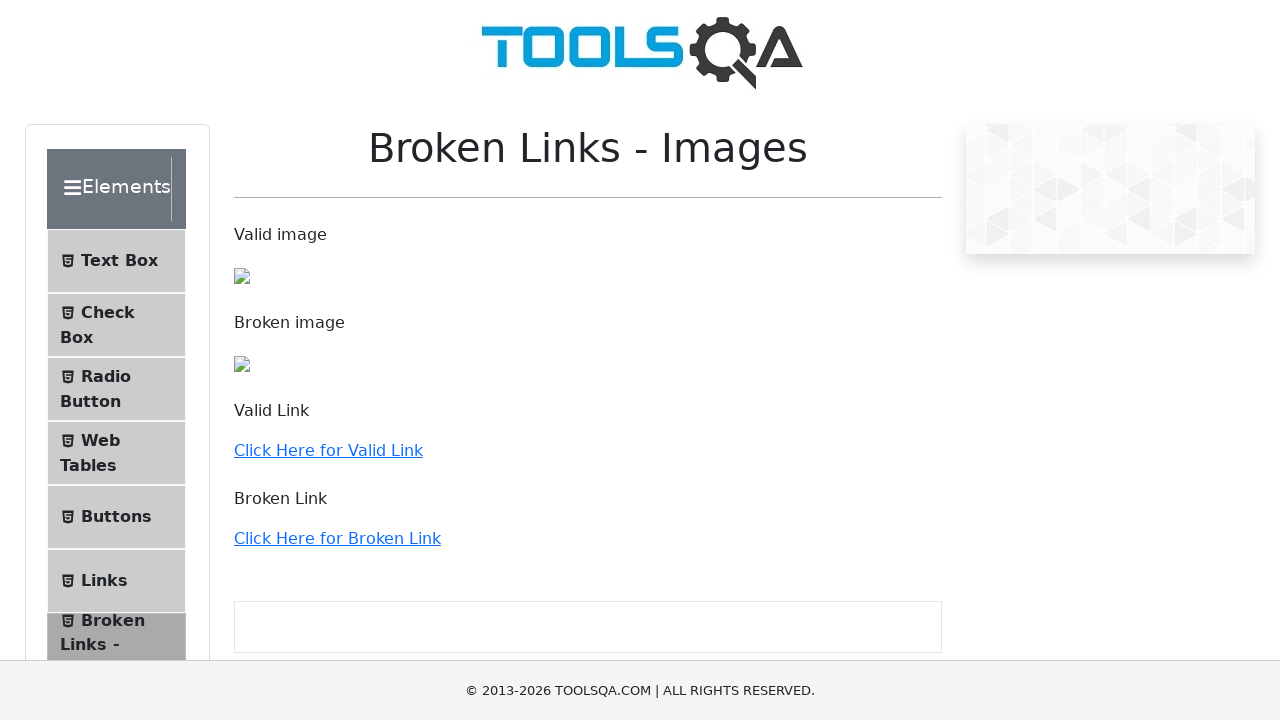

Retrieved src attribute: /assets/Toolsqa-DZdwt2ul.jpg
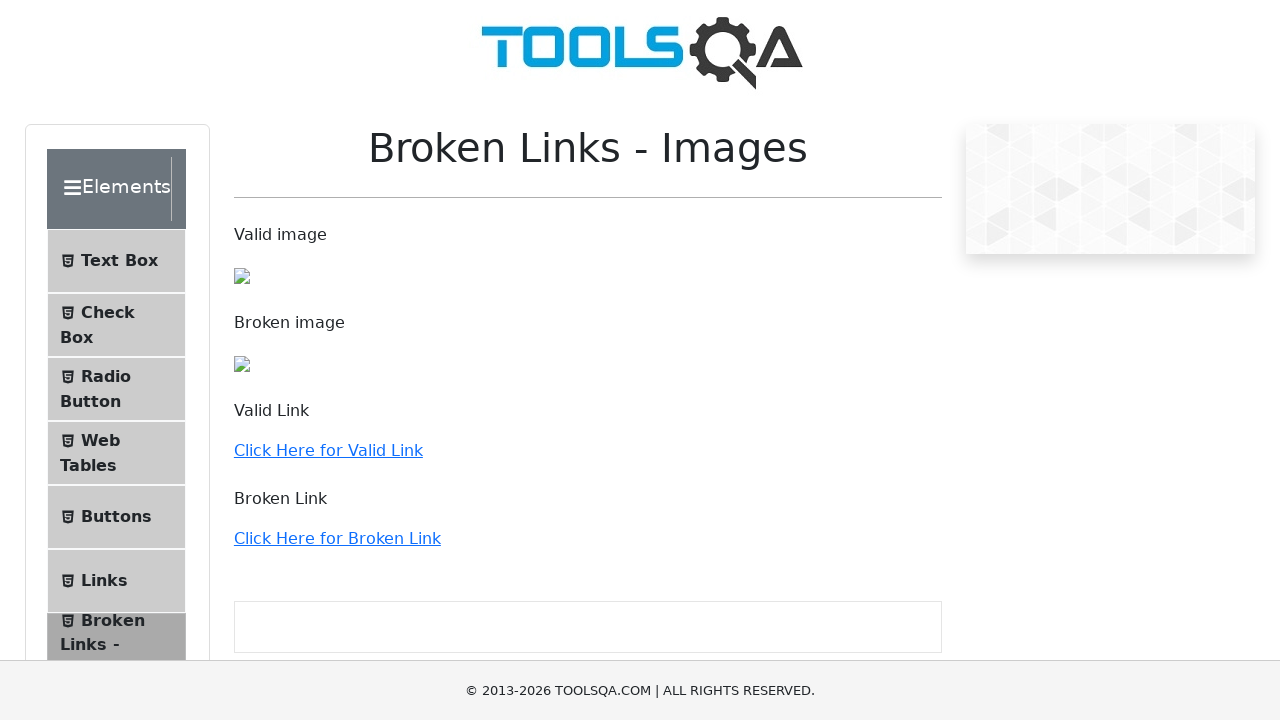

Retrieved alt attribute: None
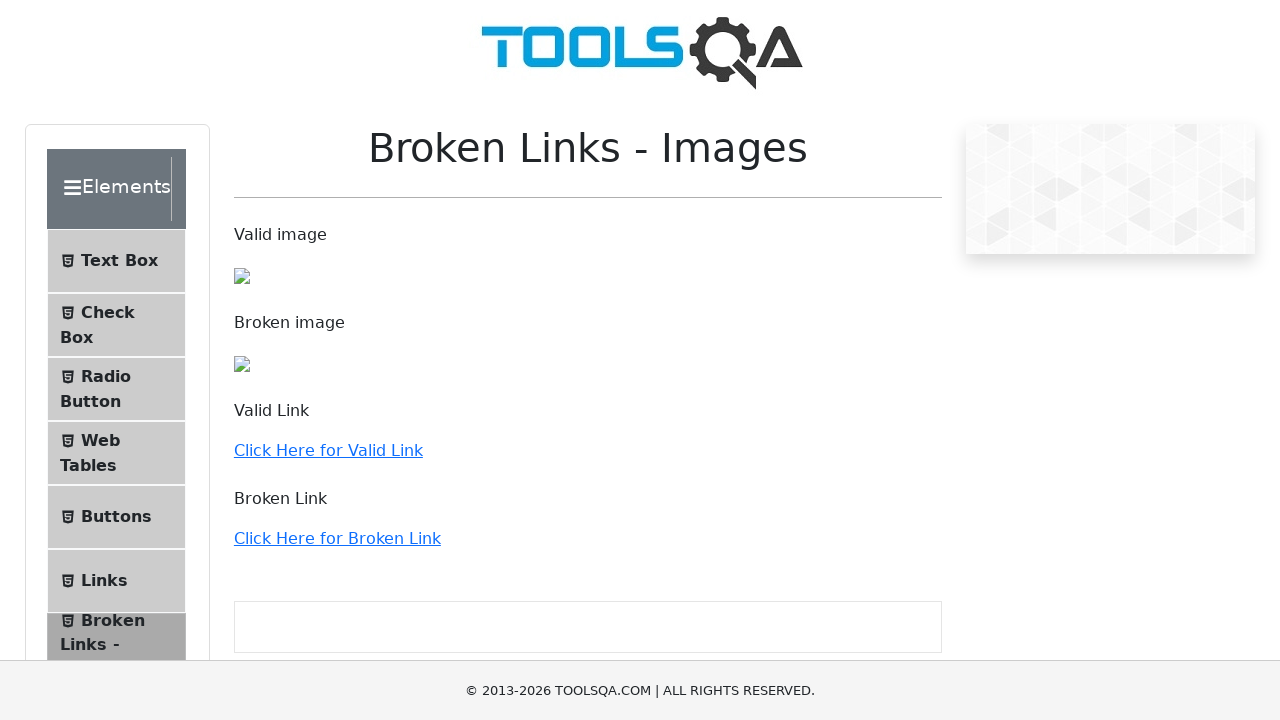

Retrieved width attribute: None
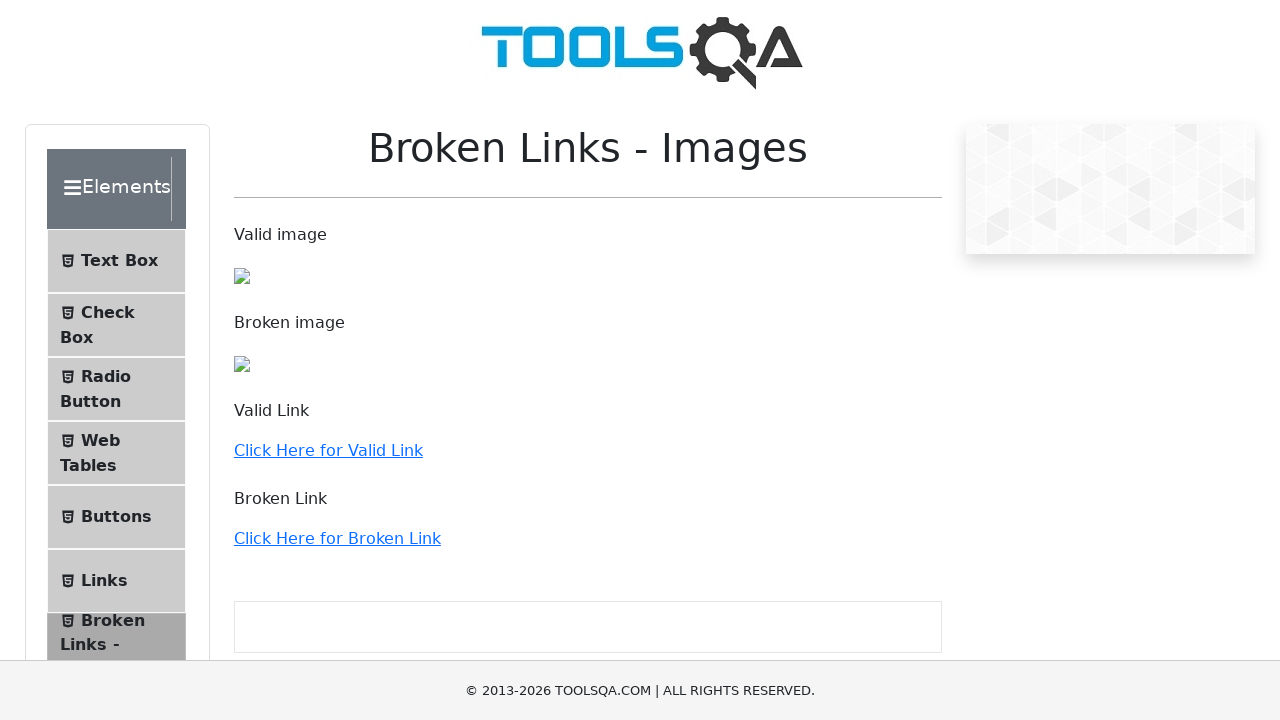

Retrieved height attribute: None
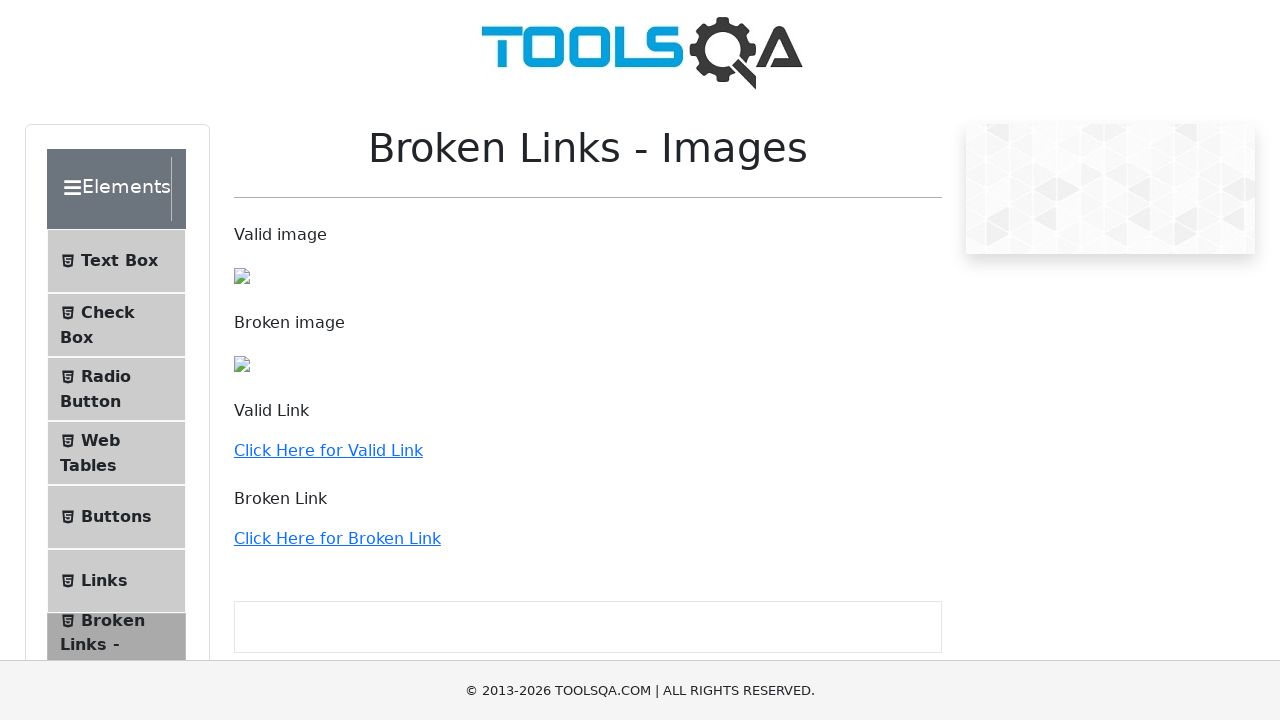

Checked visibility status: True
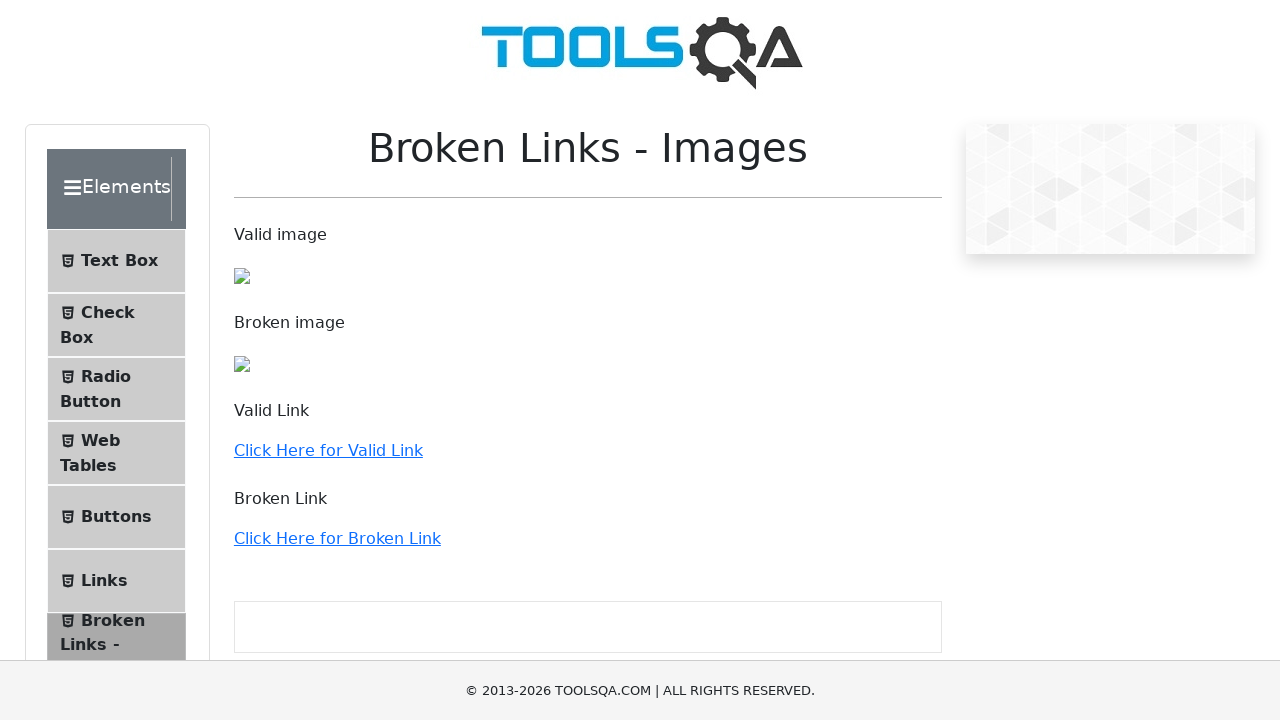

Selected image 2 of 3
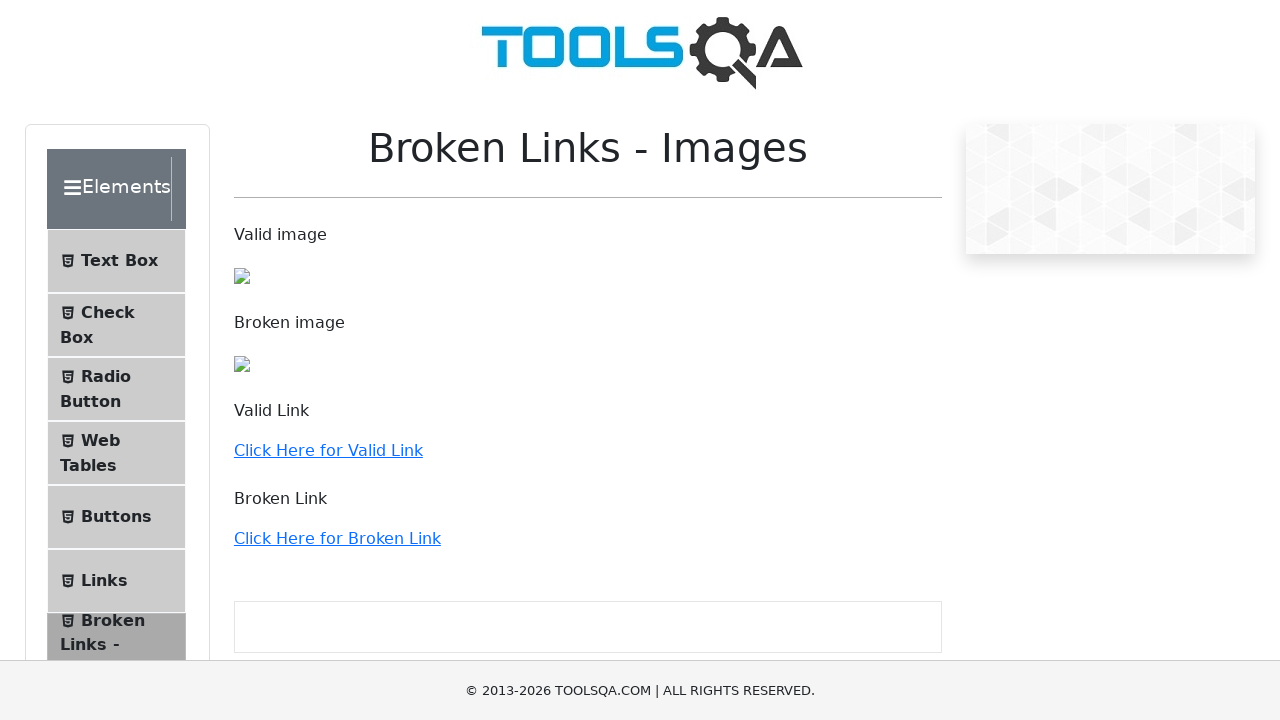

Retrieved src attribute: /images/Toolsqa.jpg
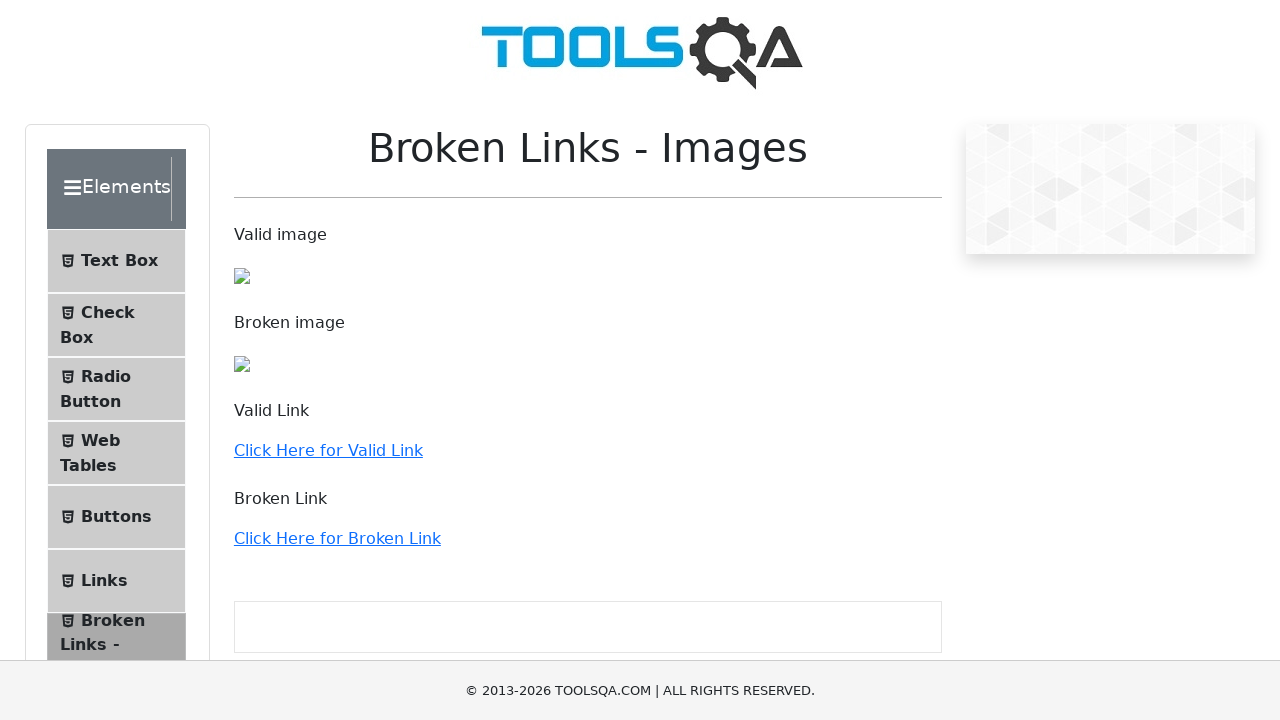

Retrieved alt attribute: None
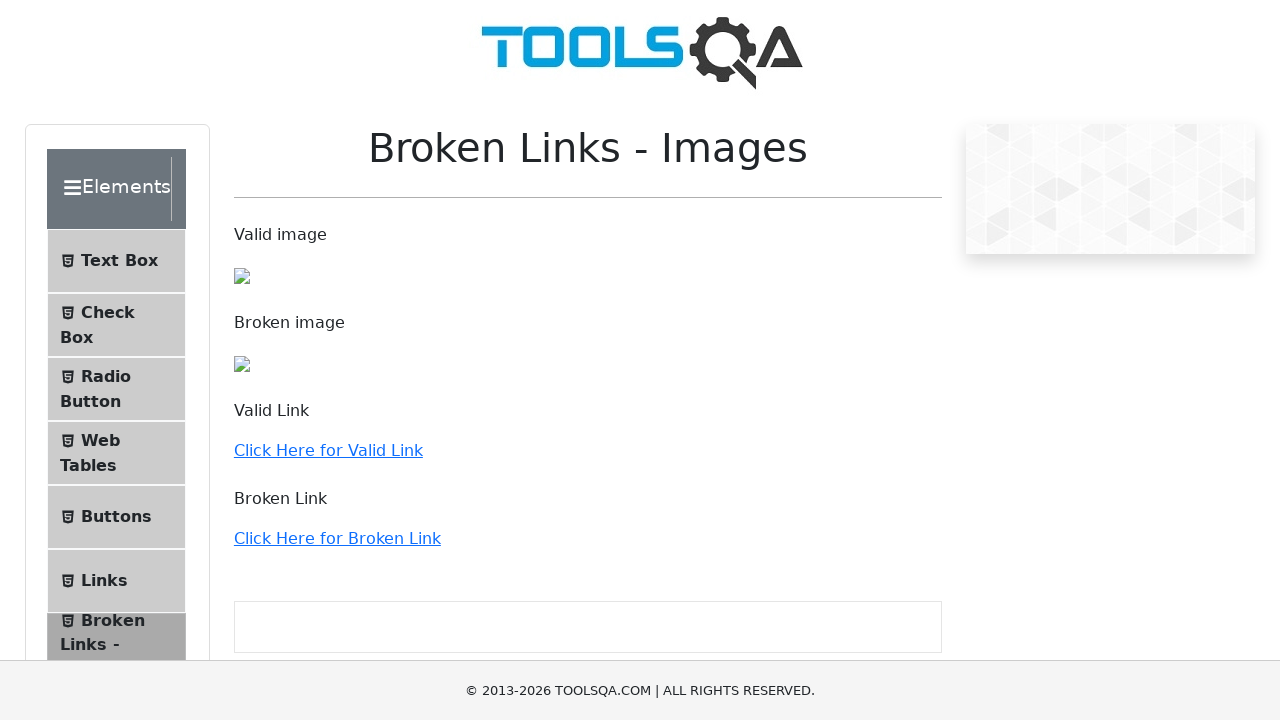

Retrieved width attribute: None
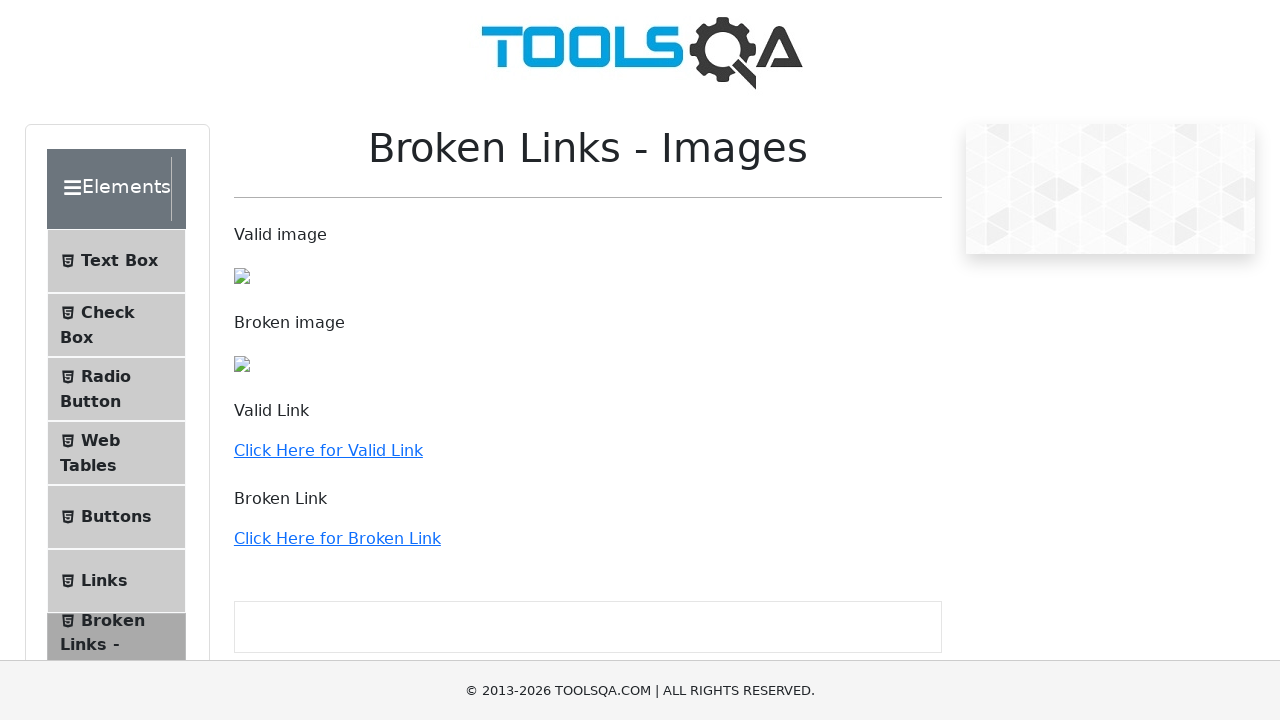

Retrieved height attribute: None
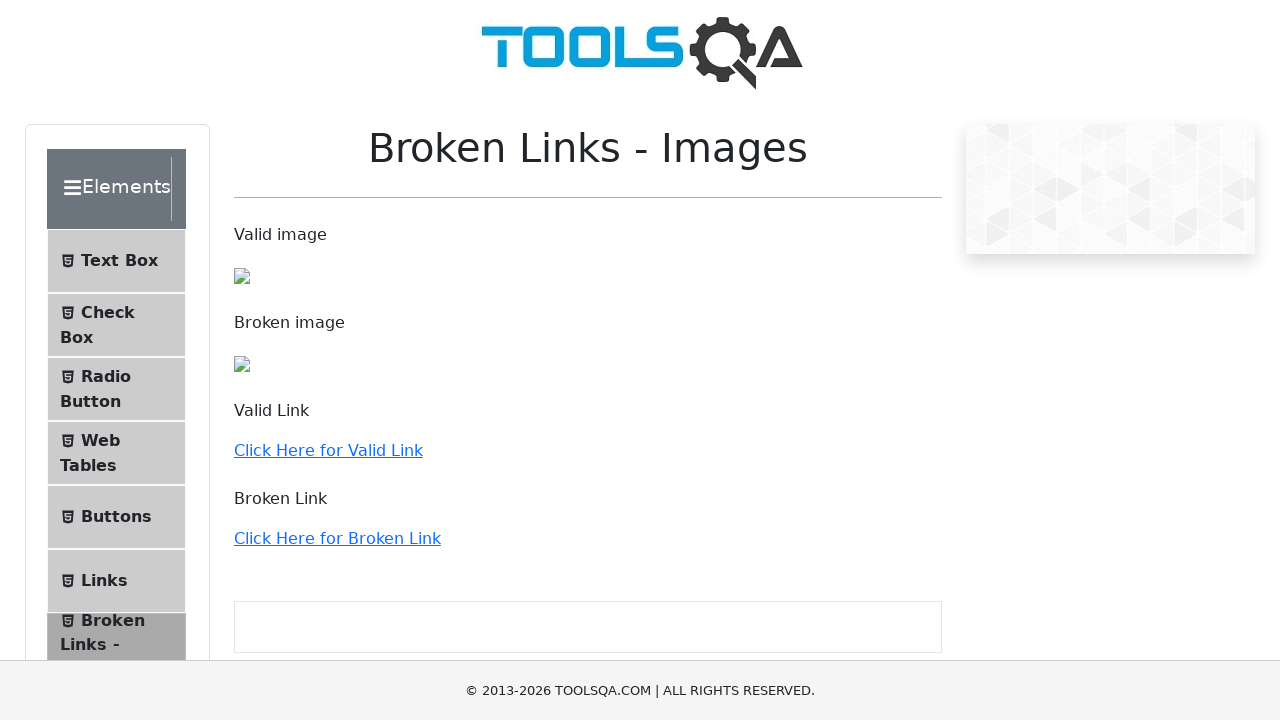

Checked visibility status: True
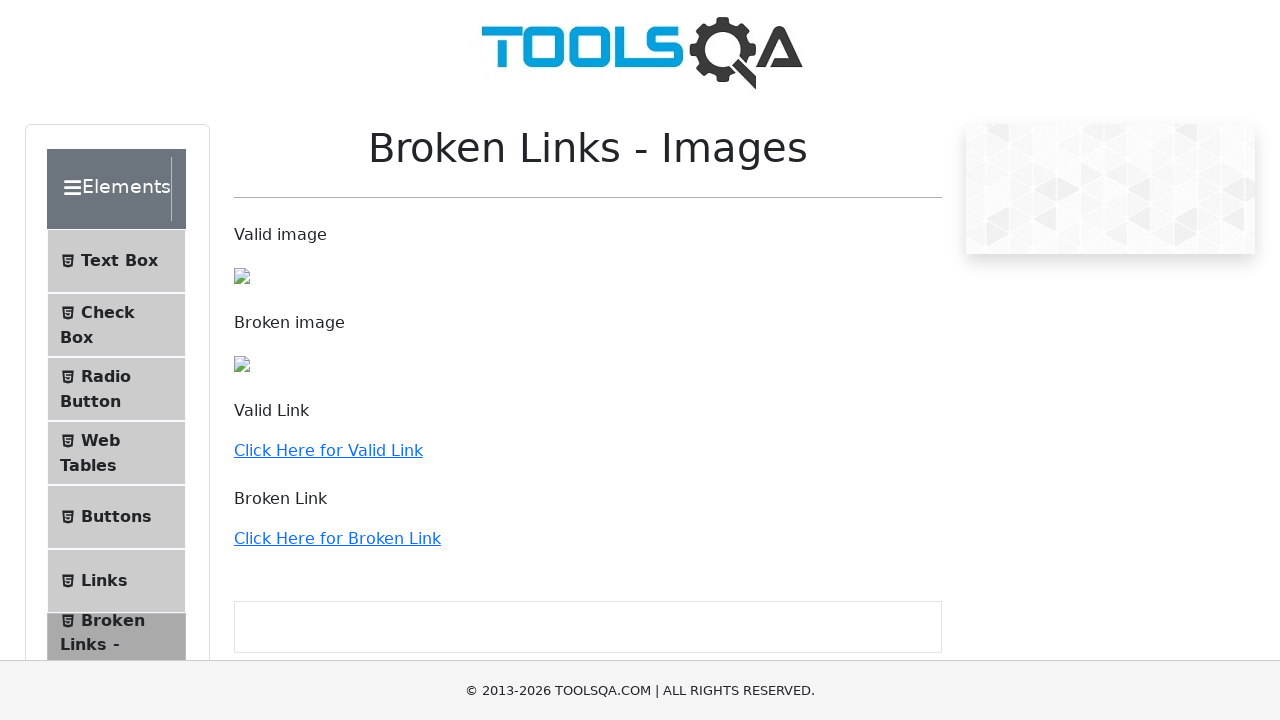

Selected image 3 of 3
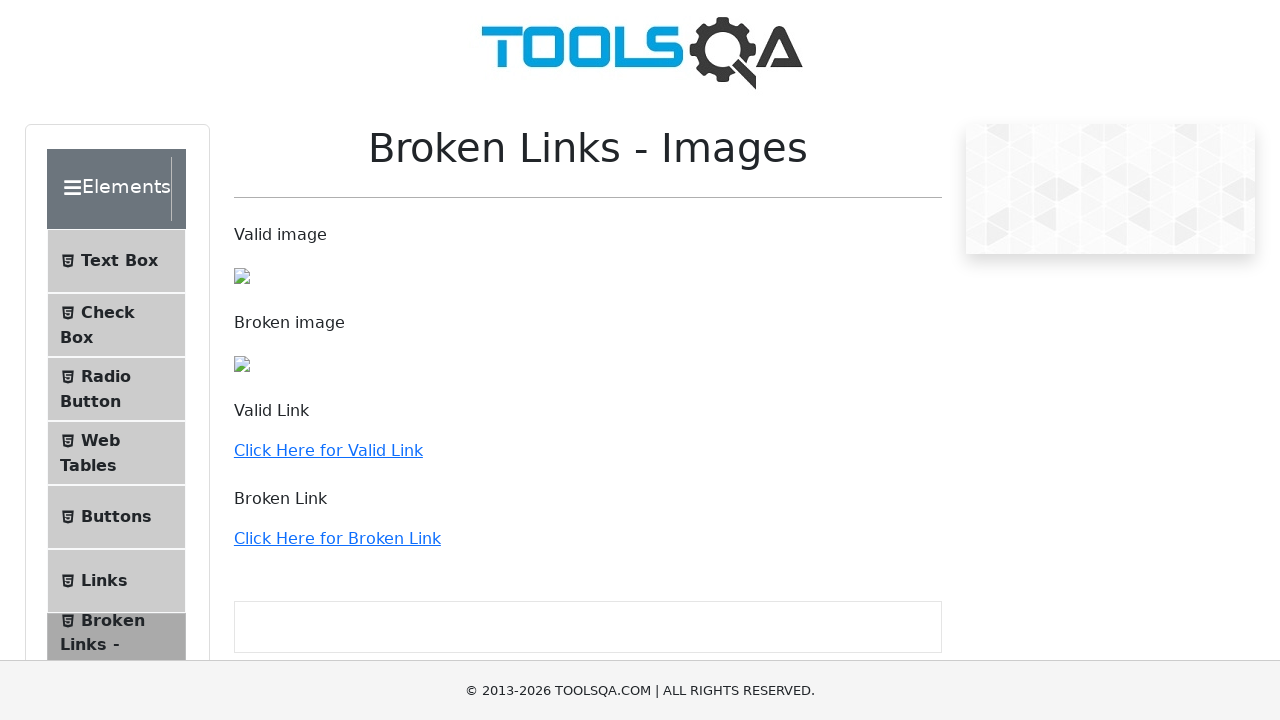

Retrieved src attribute: /images/Toolsqa_1.jpg
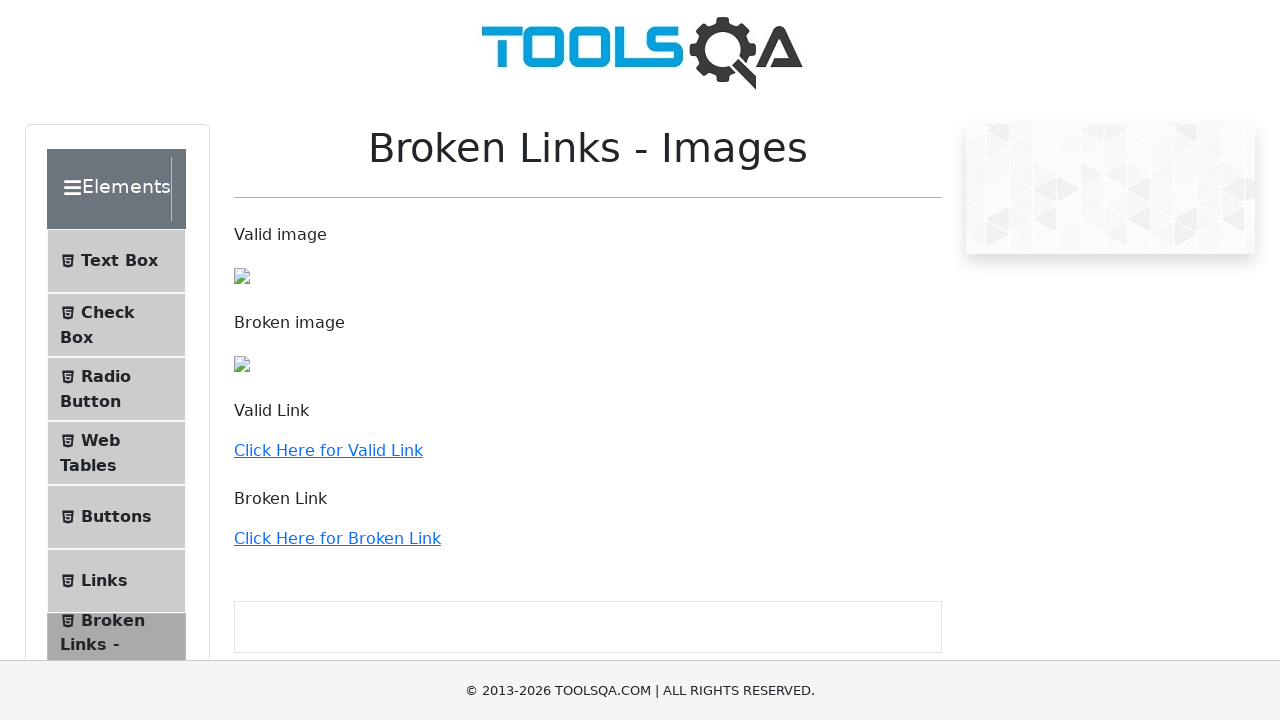

Retrieved alt attribute: None
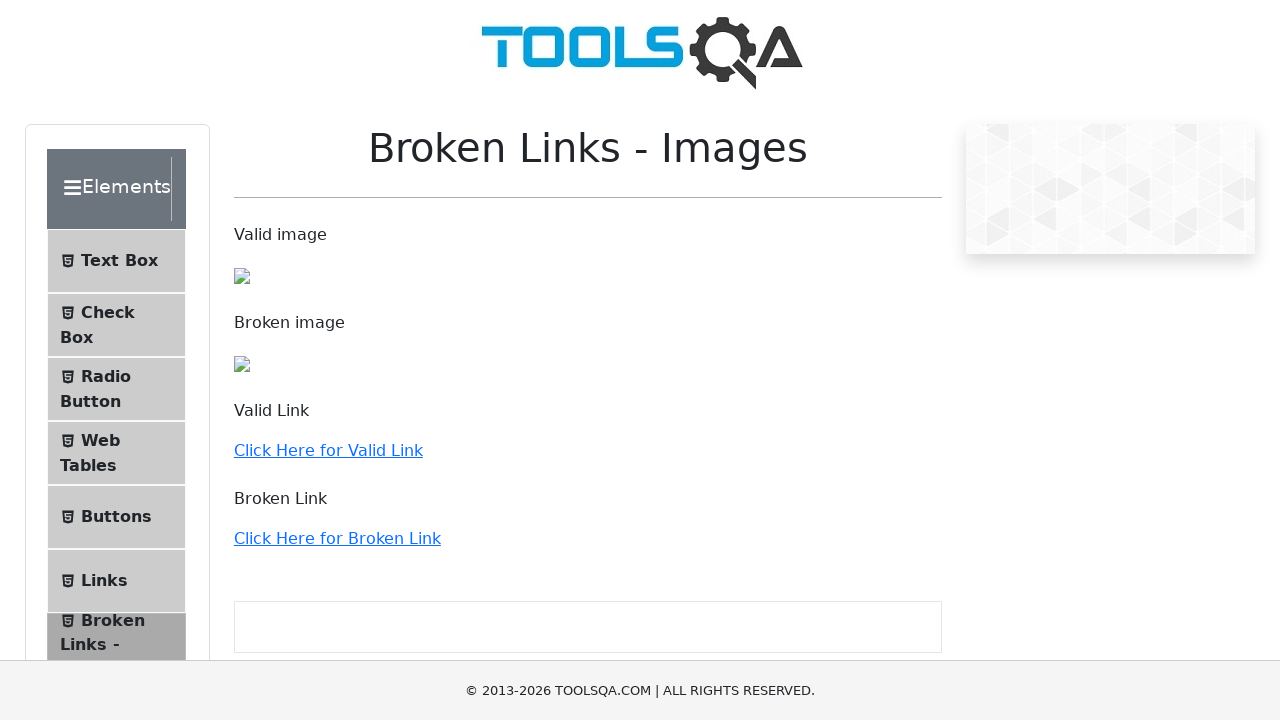

Retrieved width attribute: None
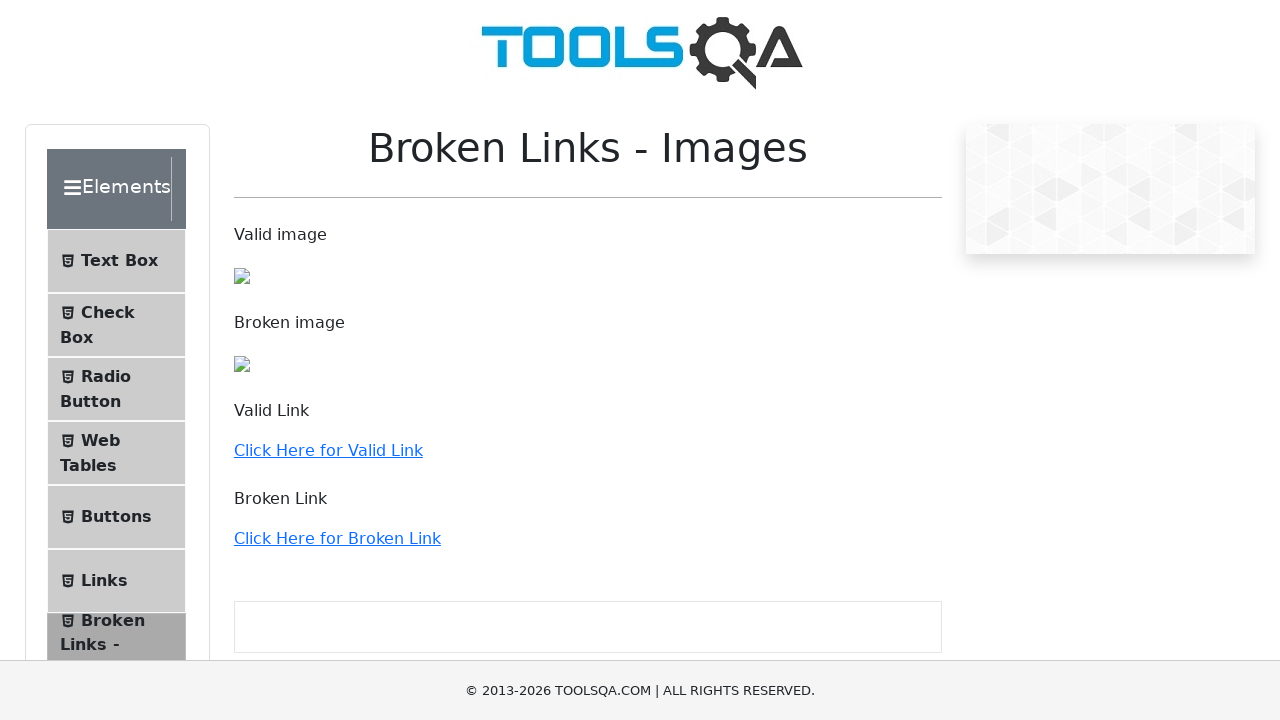

Retrieved height attribute: None
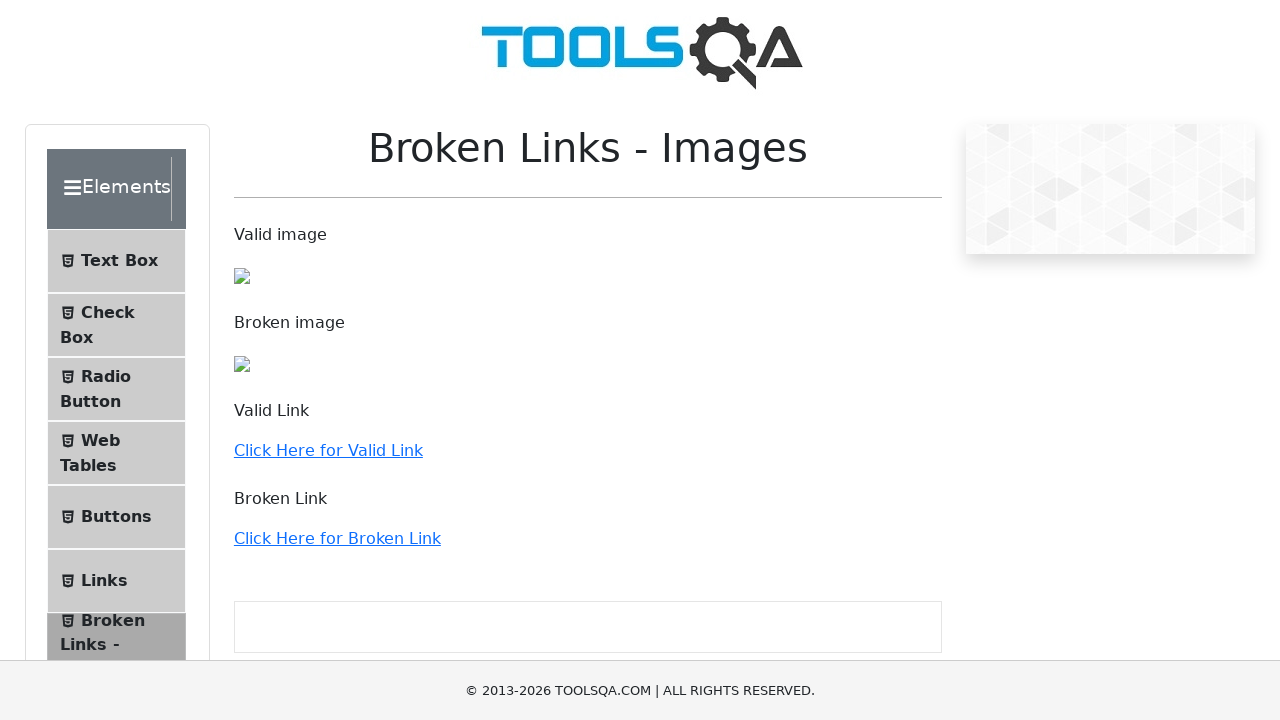

Checked visibility status: True
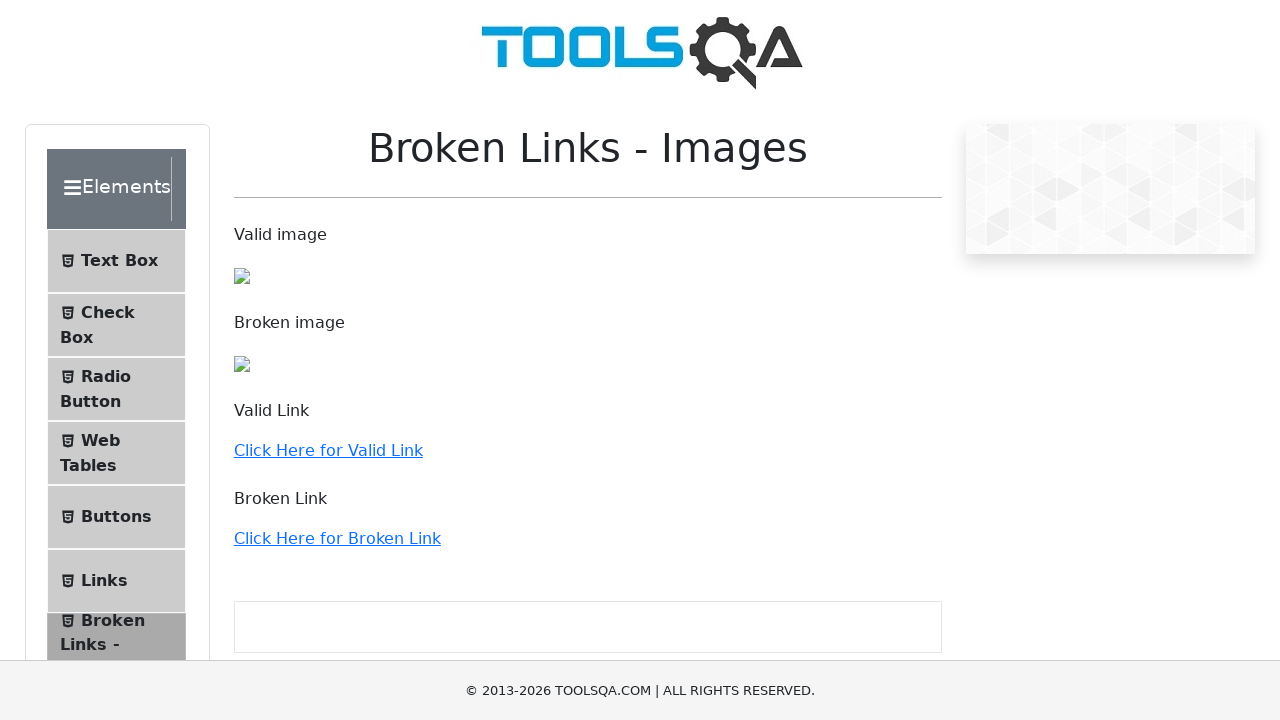

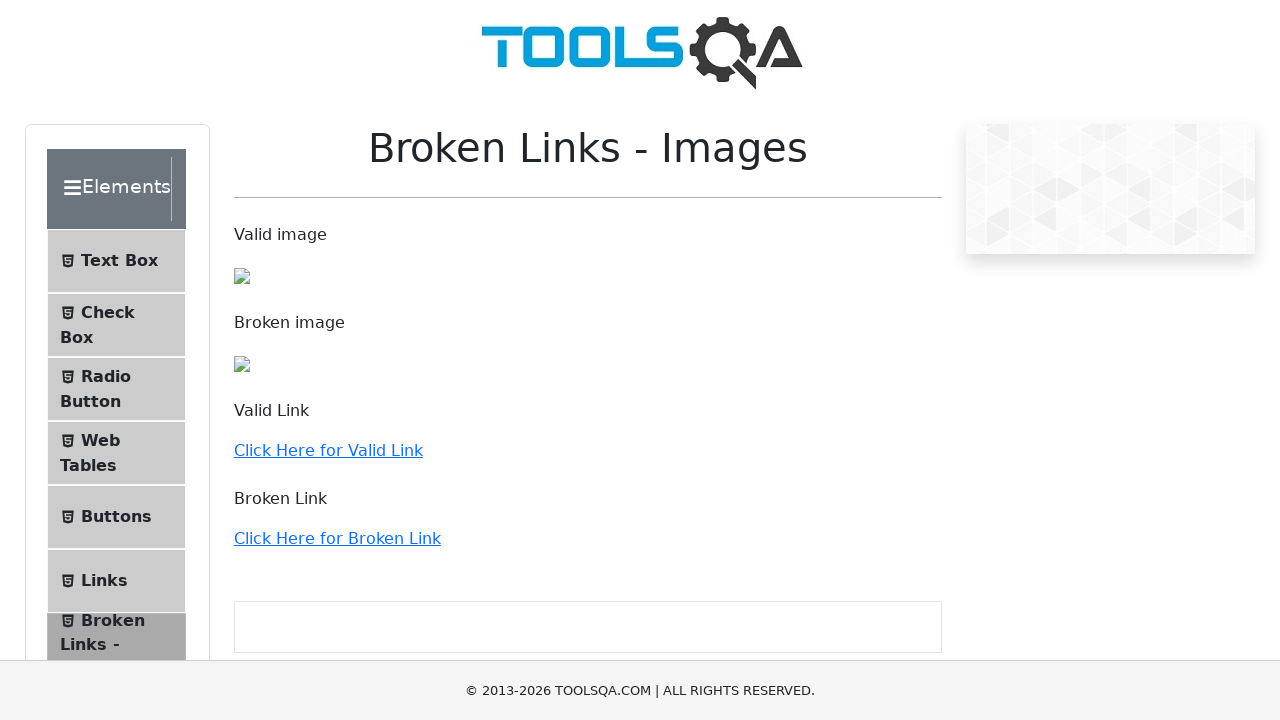